Tests checkbox functionality by finding all checkboxes in a specific section and clicking each one to select them

Starting URL: http://www.tizag.com/htmlT/htmlcheckboxes.php

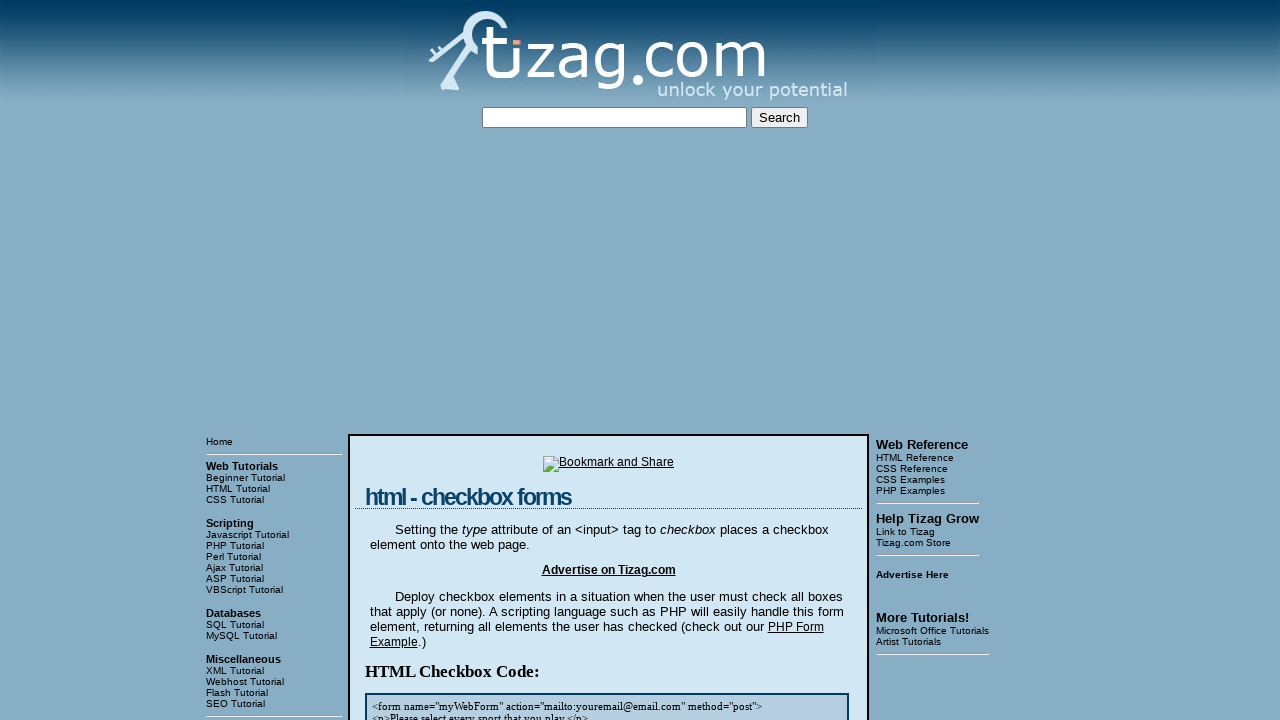

Waited for checkbox container div.codewrap to load
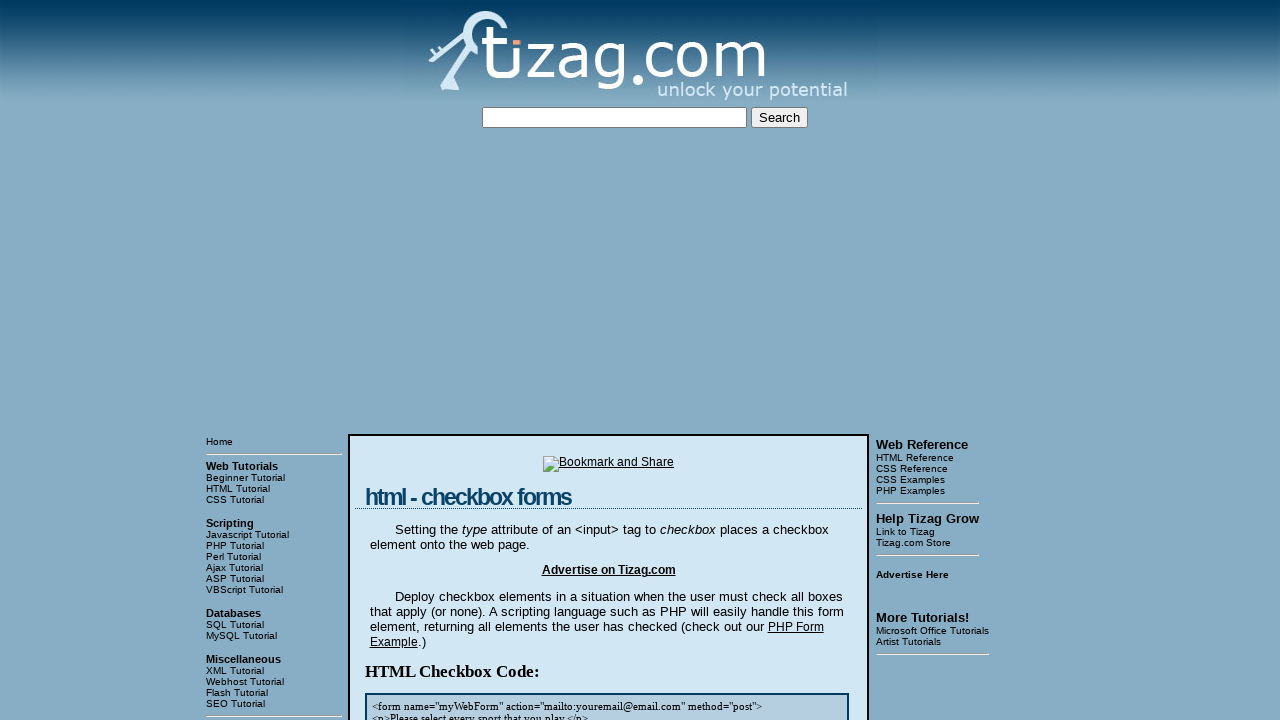

Located checkbox block element
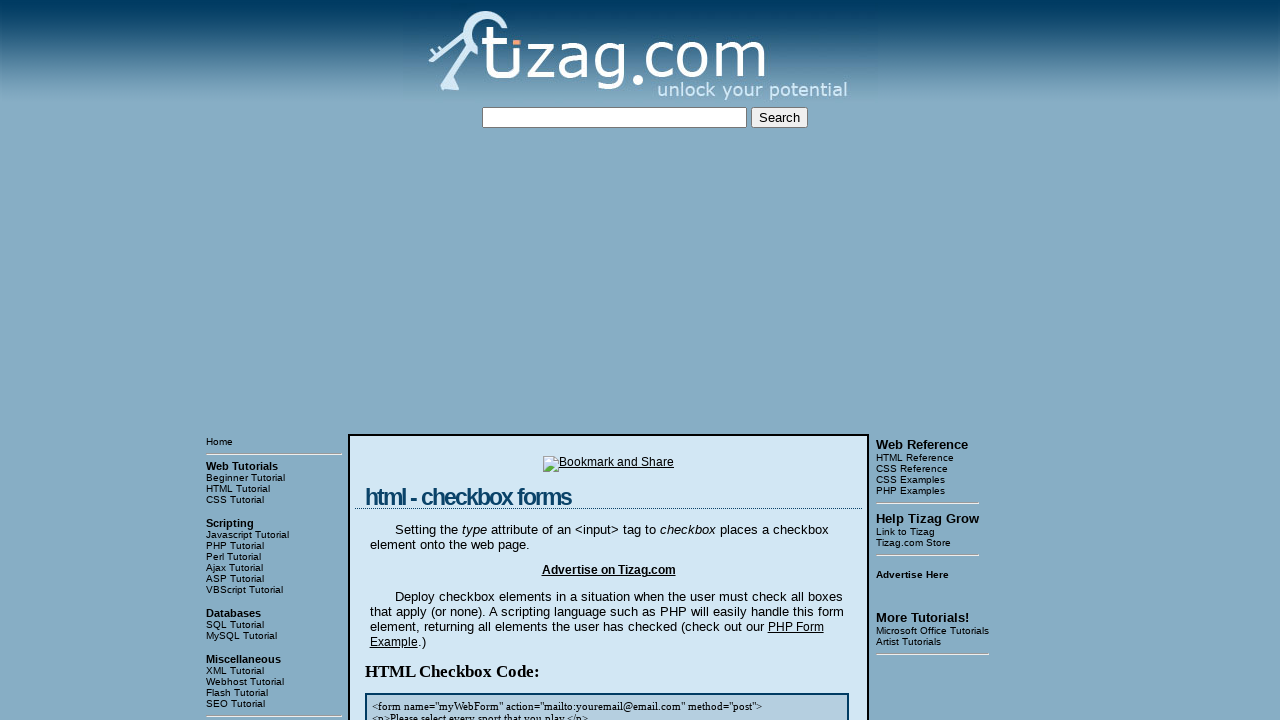

Located all checkboxes with name 'sports'
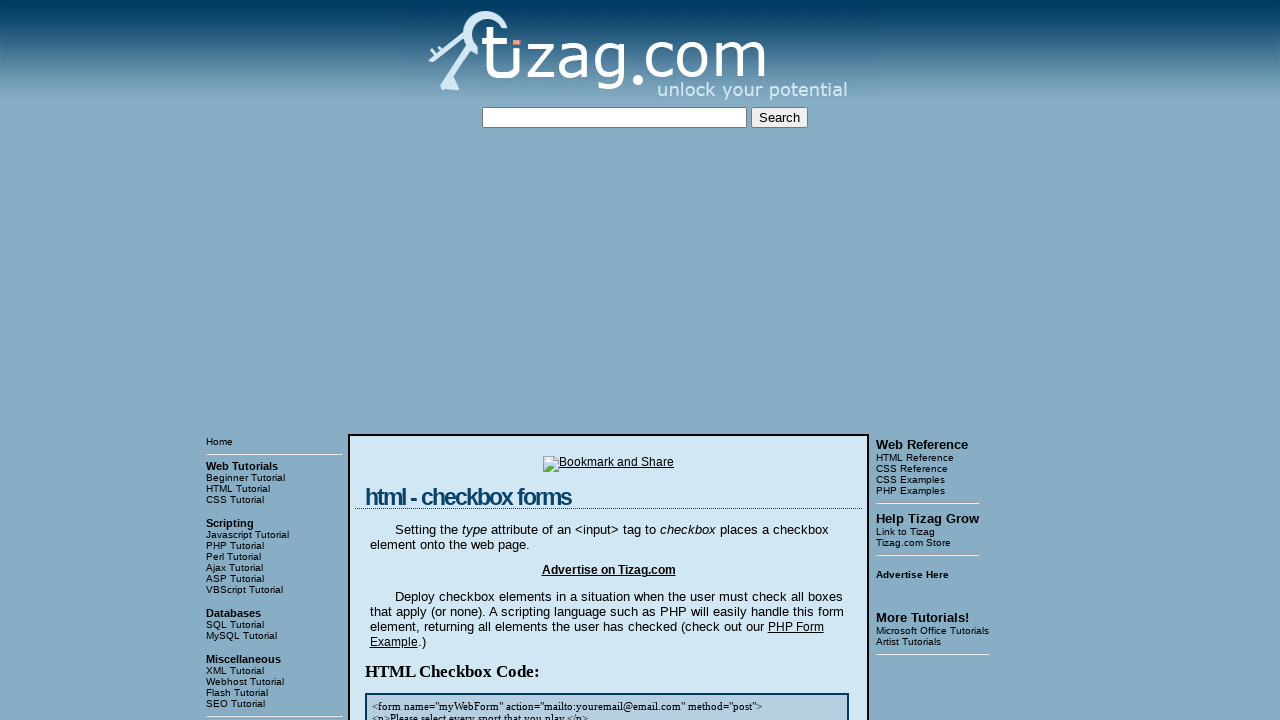

Found 4 total checkboxes
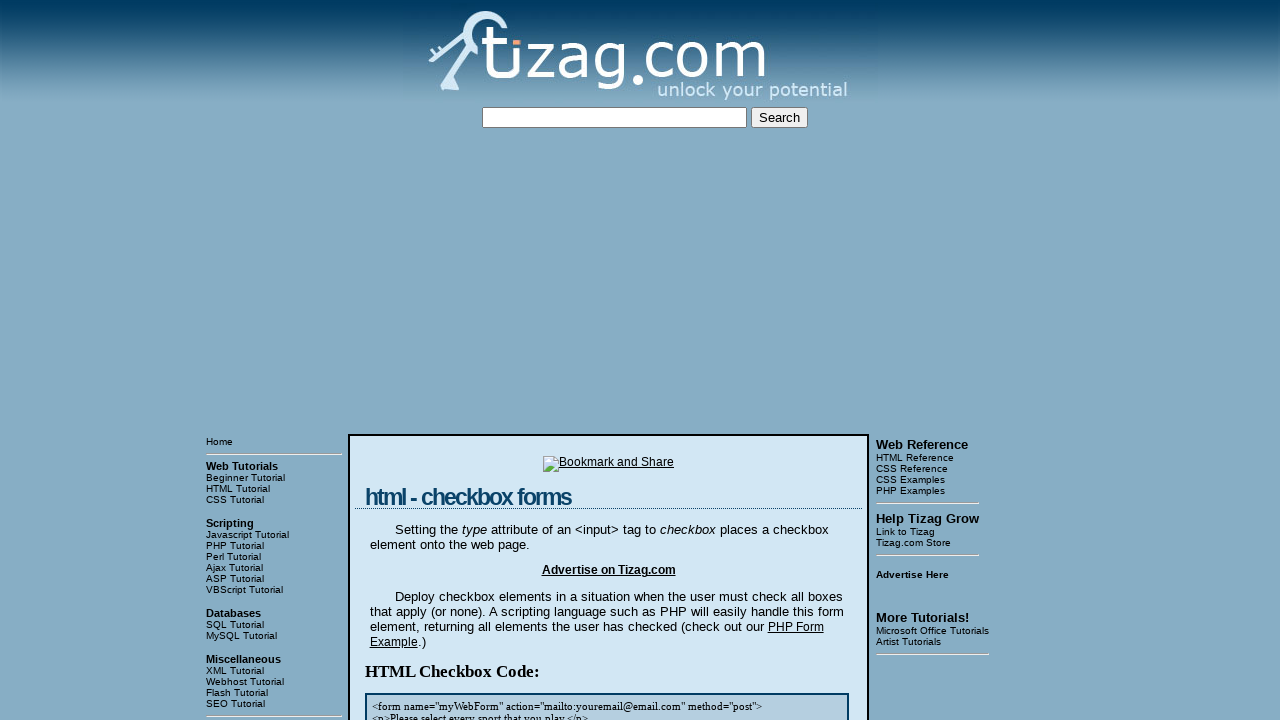

Clicked checkbox 1 of 4 to select it at (422, 360) on xpath=//div[@class='codewrap']/..//div[4] >> input[name='sports'] >> nth=0
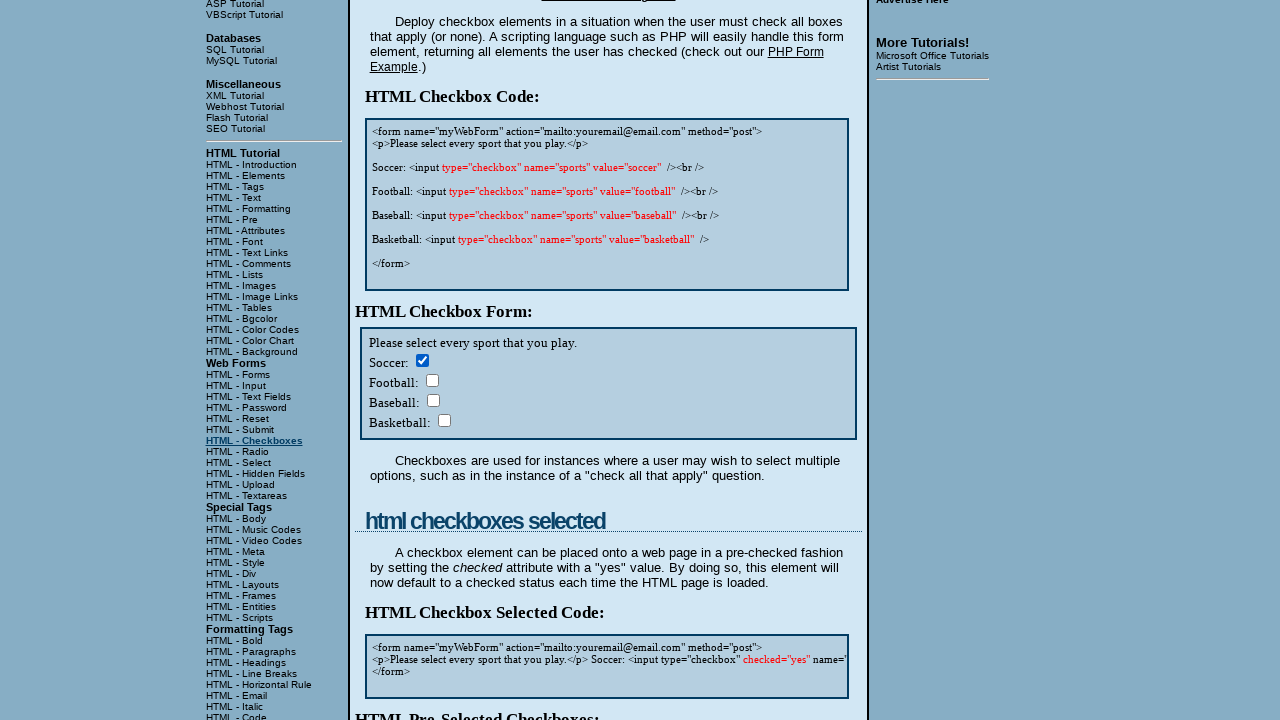

Clicked checkbox 2 of 4 to select it at (432, 380) on xpath=//div[@class='codewrap']/..//div[4] >> input[name='sports'] >> nth=1
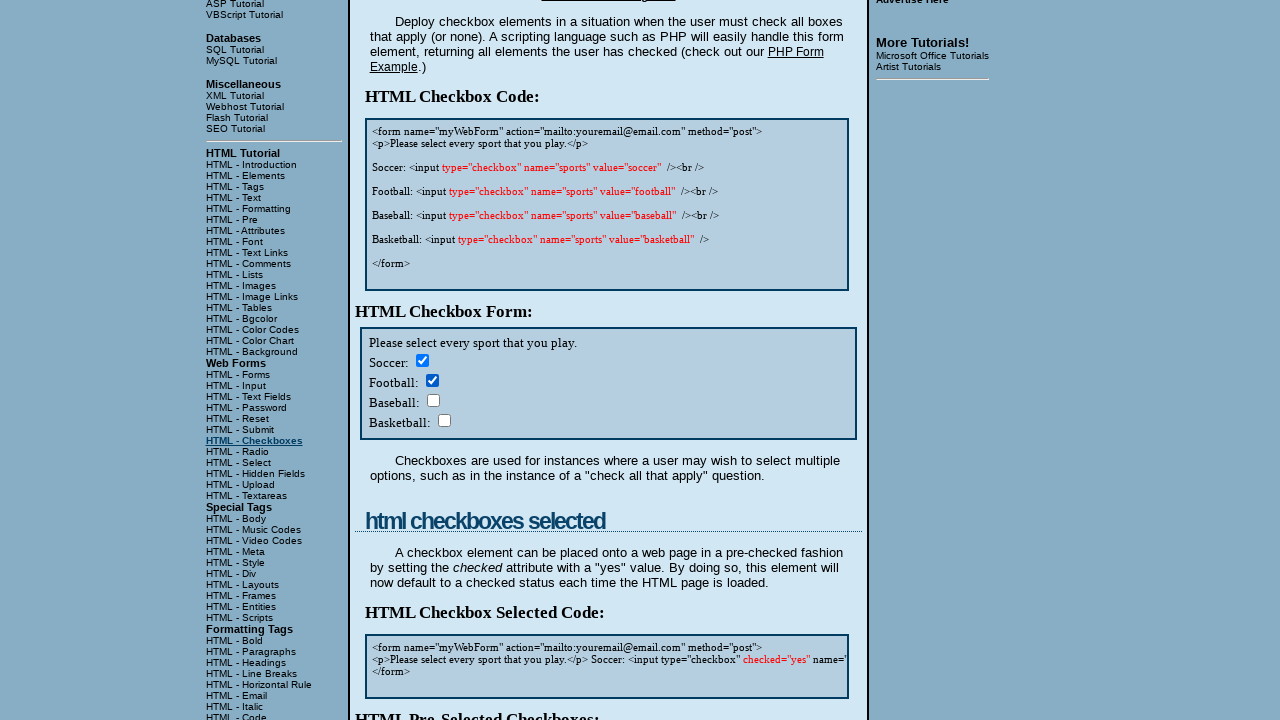

Clicked checkbox 3 of 4 to select it at (433, 400) on xpath=//div[@class='codewrap']/..//div[4] >> input[name='sports'] >> nth=2
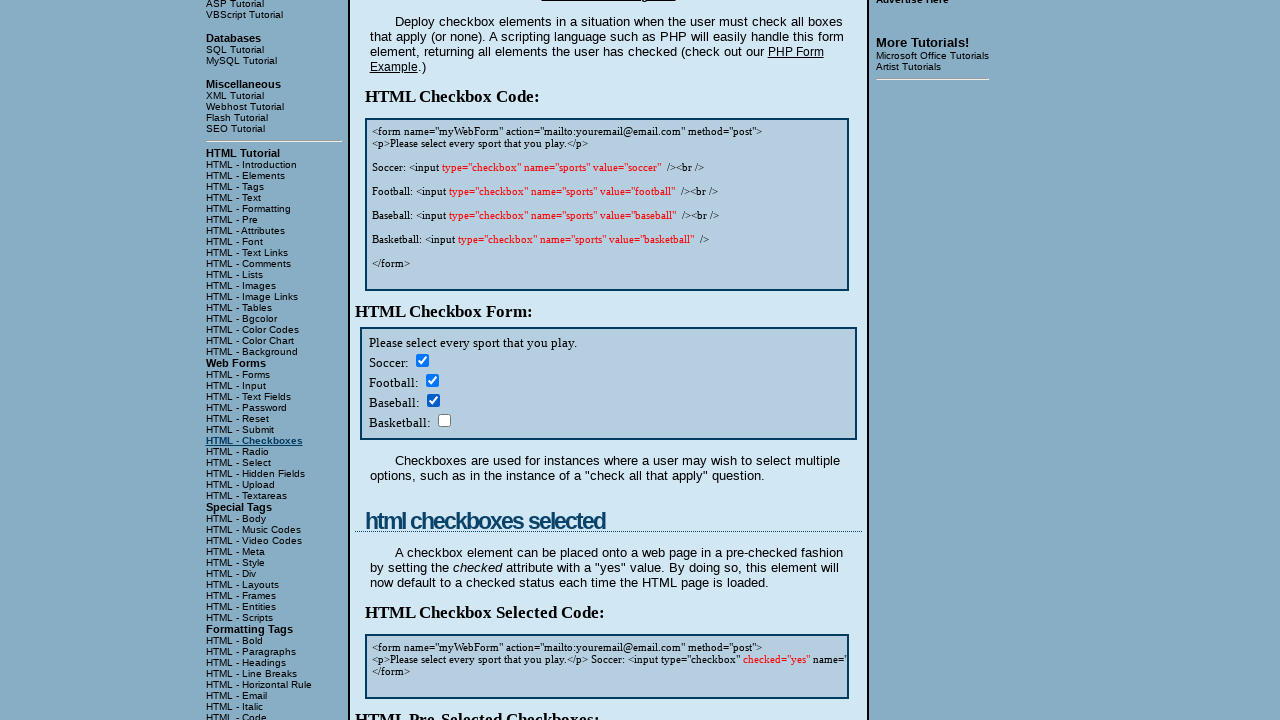

Clicked checkbox 4 of 4 to select it at (444, 420) on xpath=//div[@class='codewrap']/..//div[4] >> input[name='sports'] >> nth=3
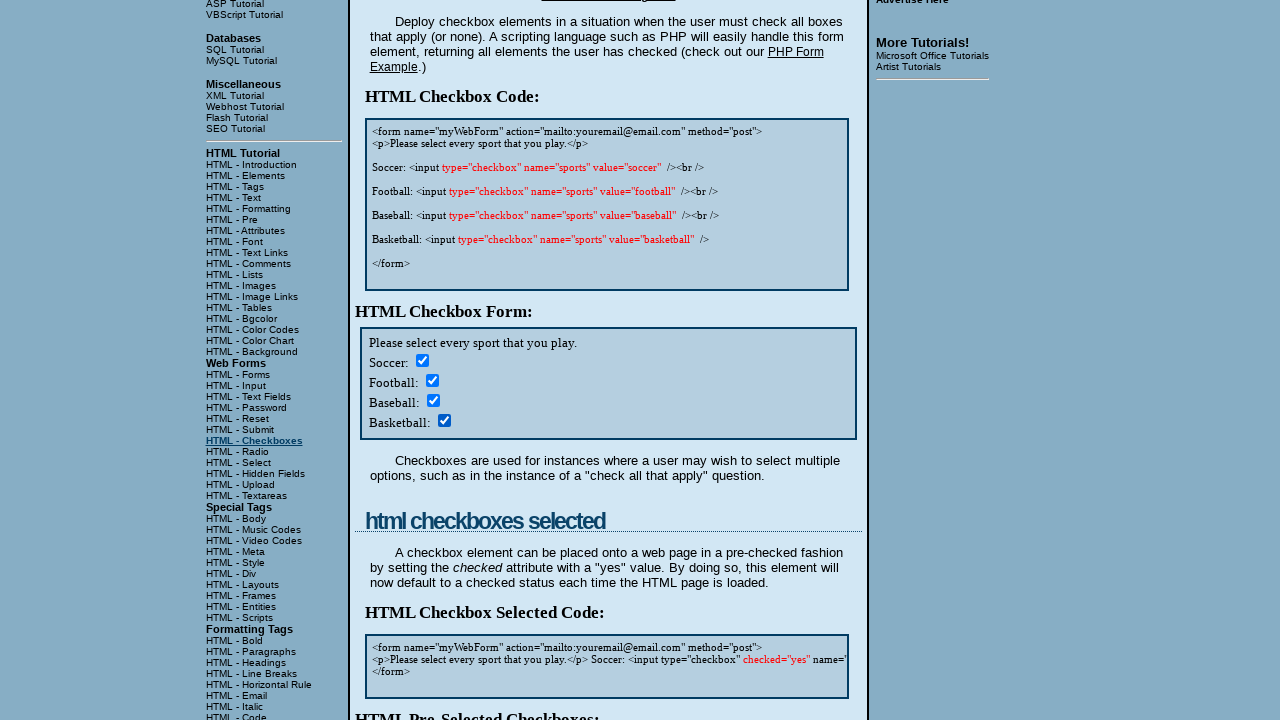

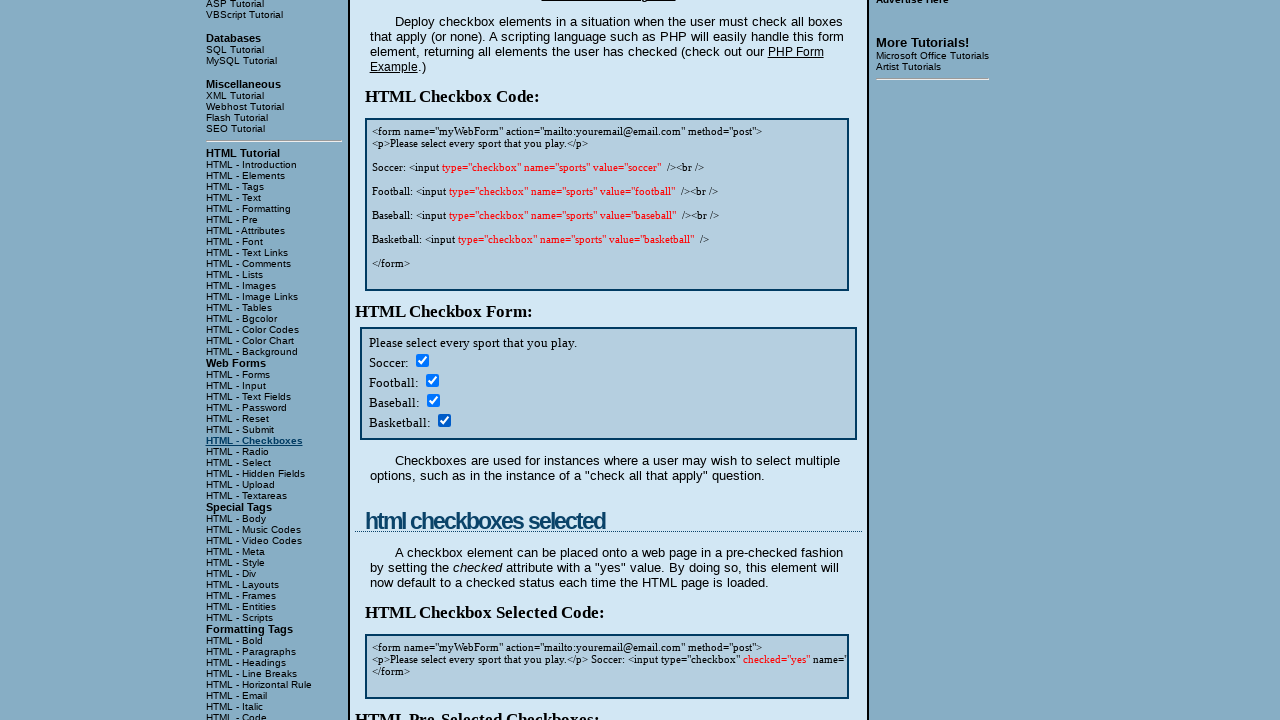